Opens a Microsoft DevBlogs article page and scrolls to the bottom, then verifies the page body text is accessible.

Starting URL: https://devblogs.microsoft.com/ise/api-testing-using-http-files/

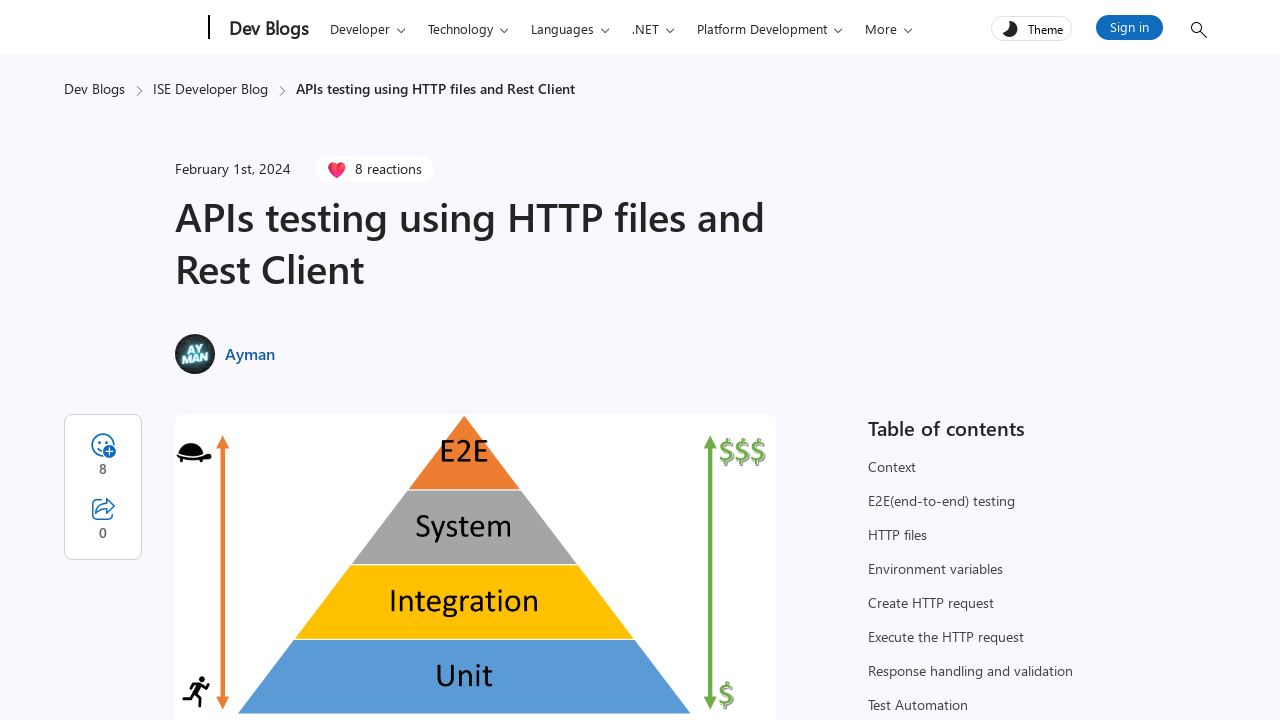

Navigated to Microsoft DevBlogs article page
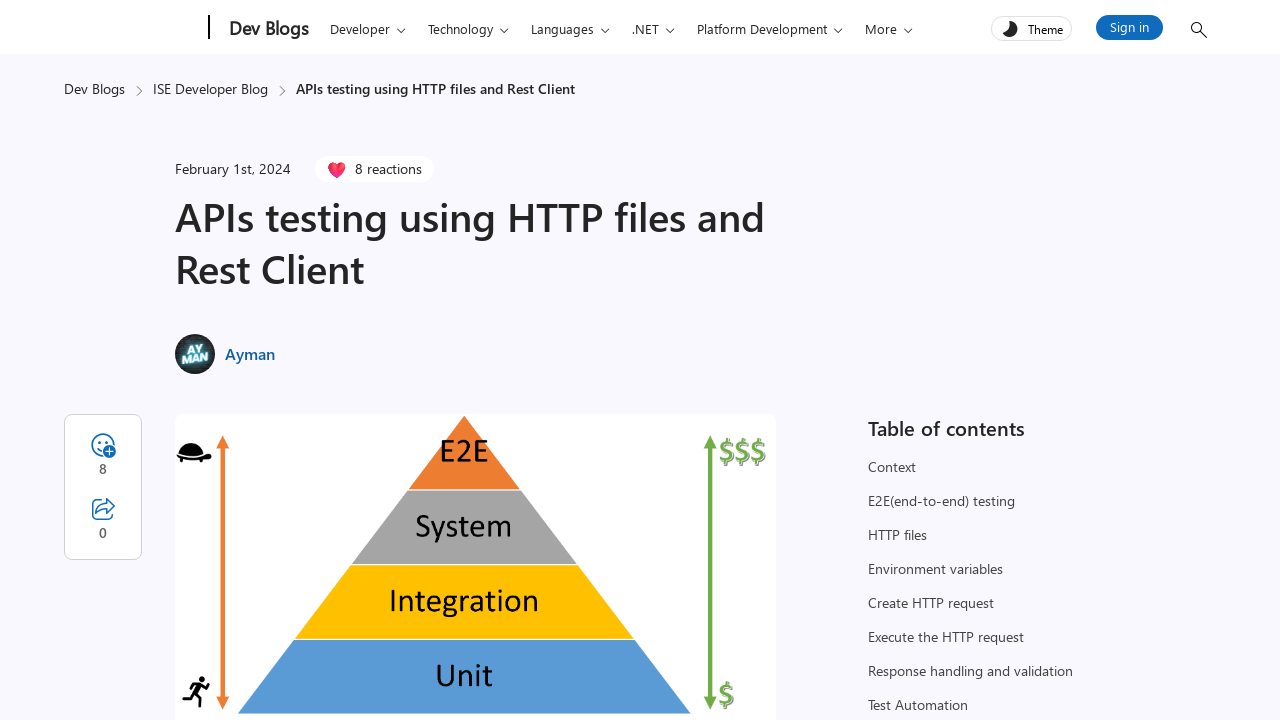

Scrolled to bottom of page
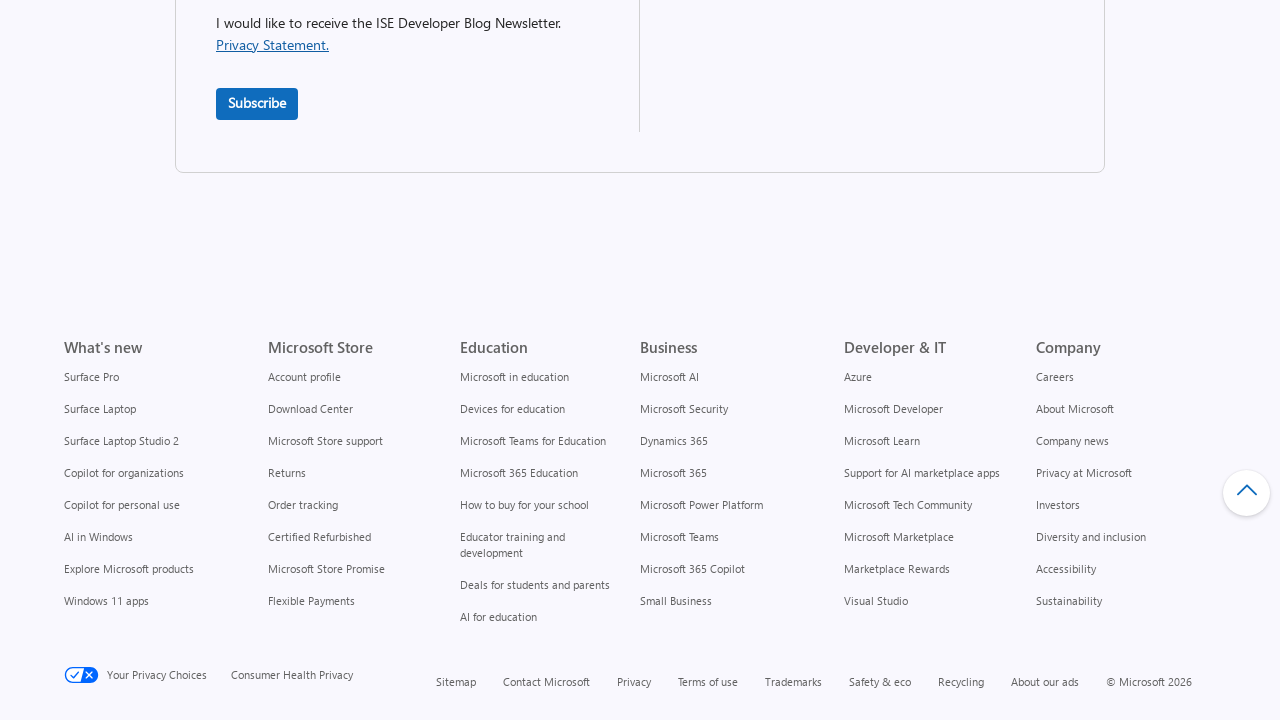

Page content fully loaded, network idle
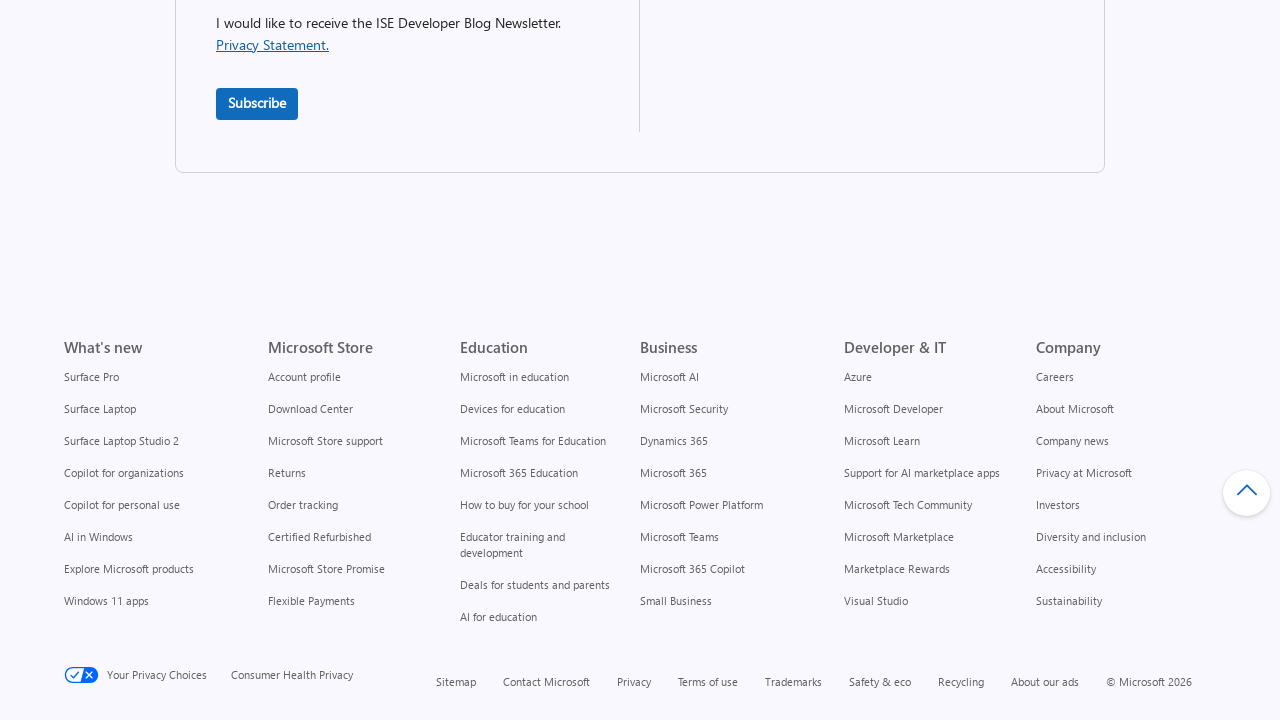

Retrieved page body text
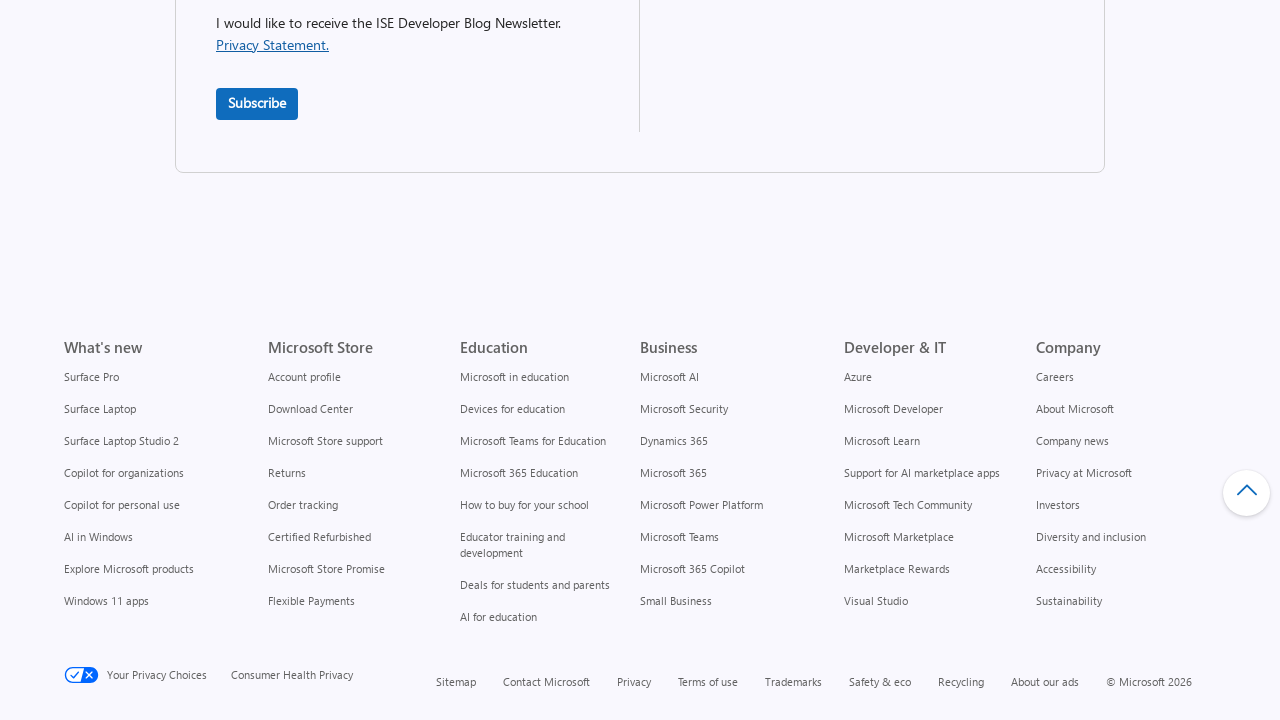

Verified page body text is accessible and non-empty
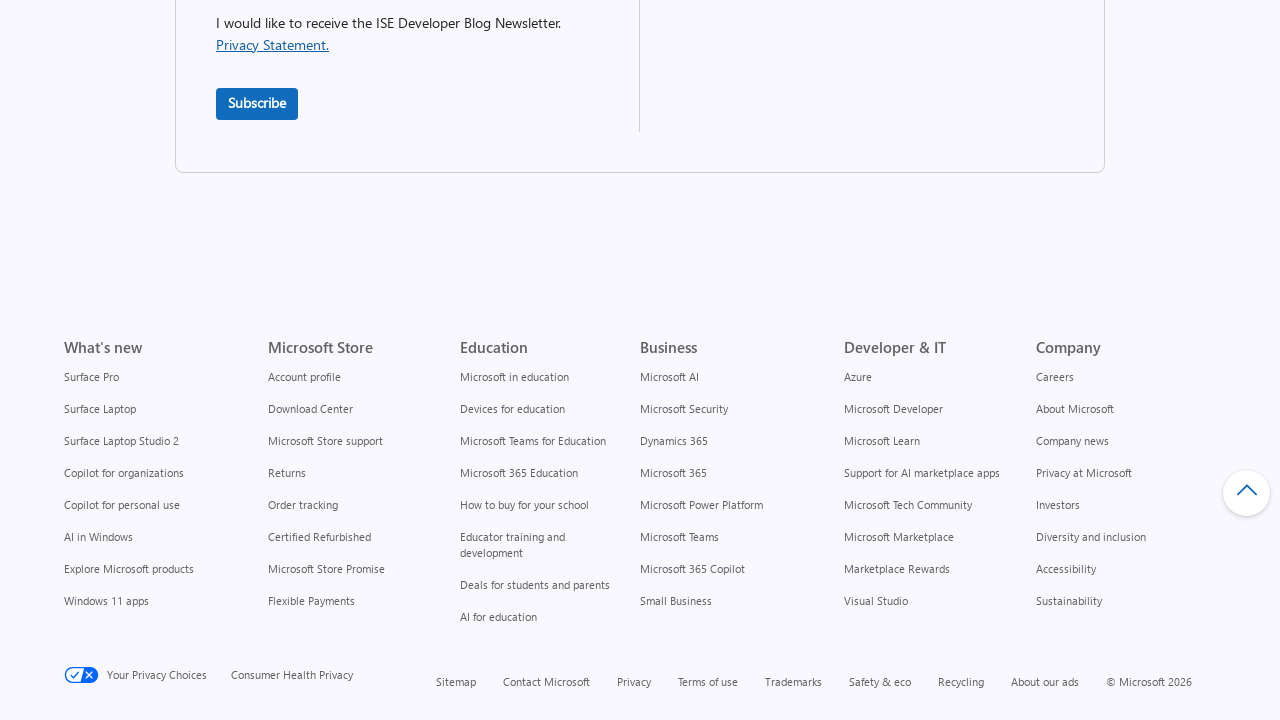

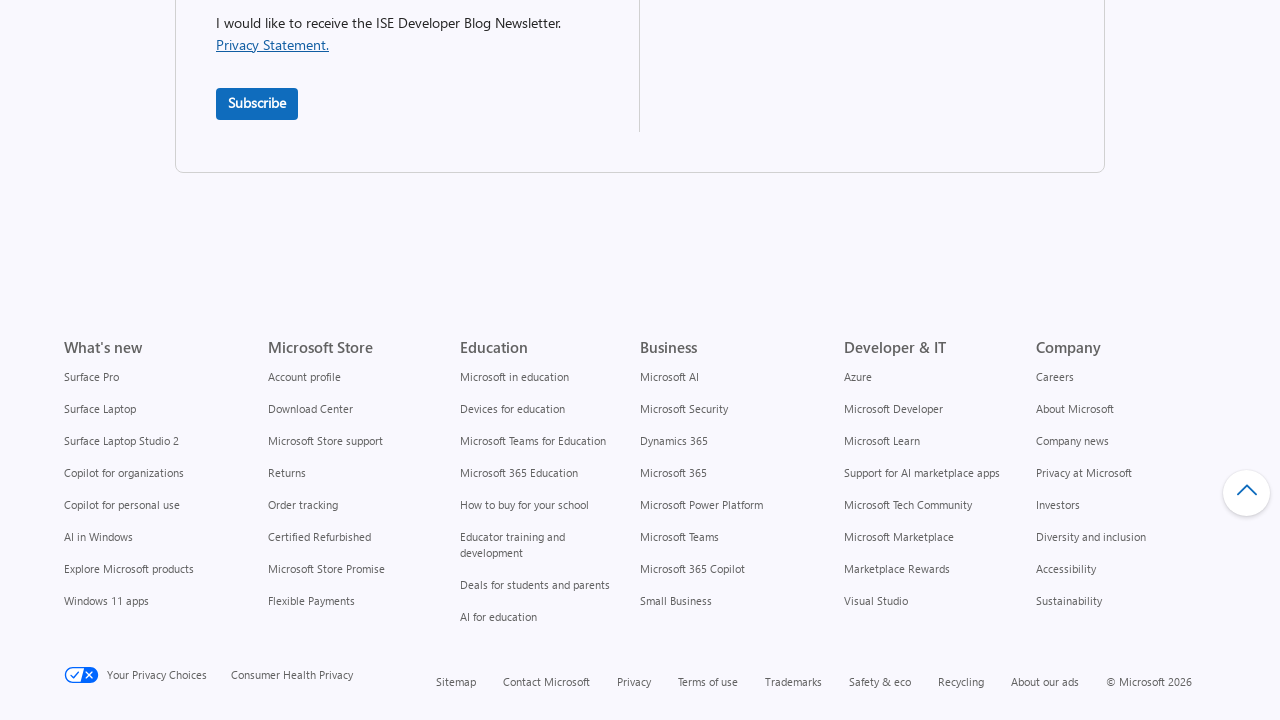